Tests an automation practice form by filling out personal information fields (first name, last name, gender, email), selecting hobbies in an iframe, and filling a textarea in a shadow DOM section.

Starting URL: https://app.cloudqa.io/home/AutomationPracticeForm

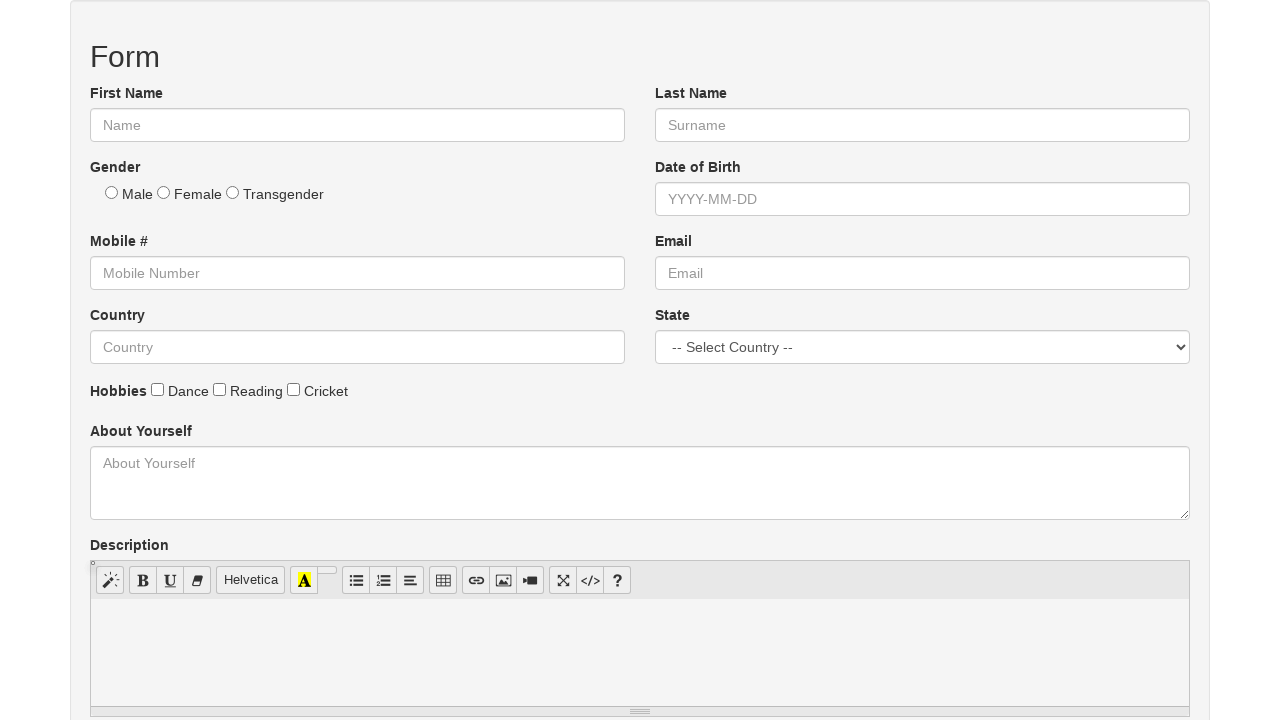

Waited for form to load - first name field appeared
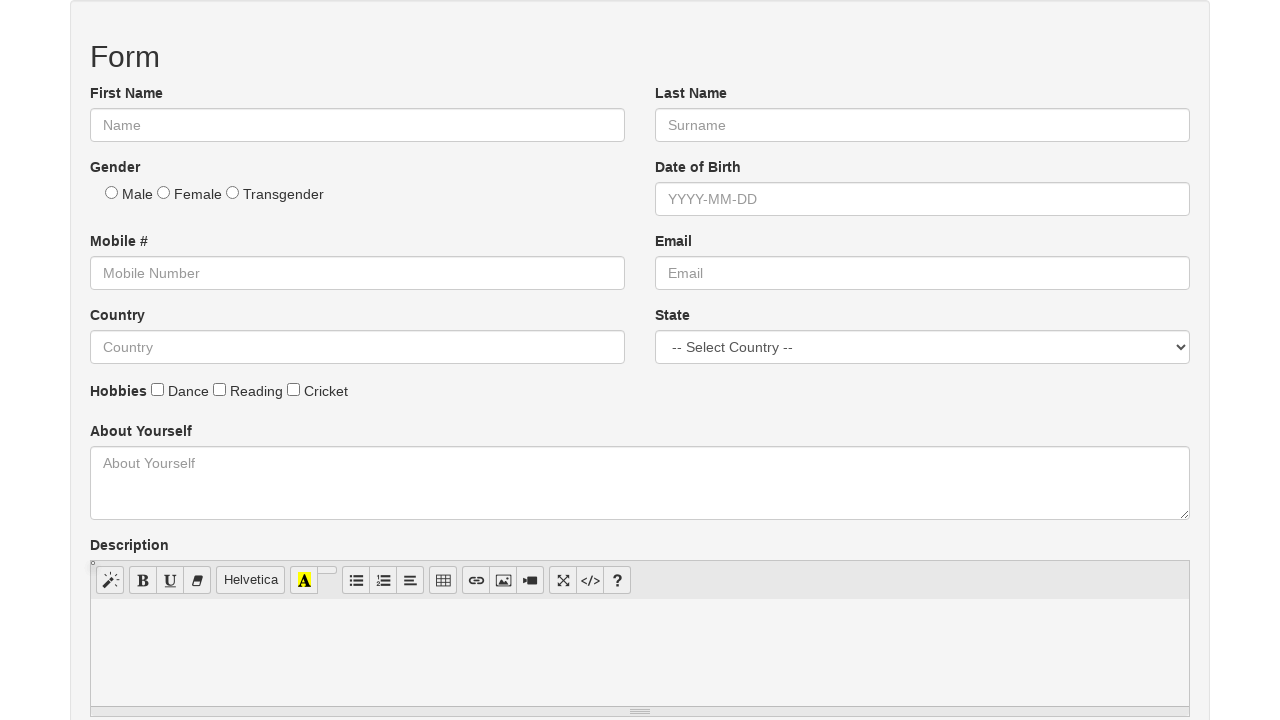

Filled first name field with 'MAYANK' on #fname
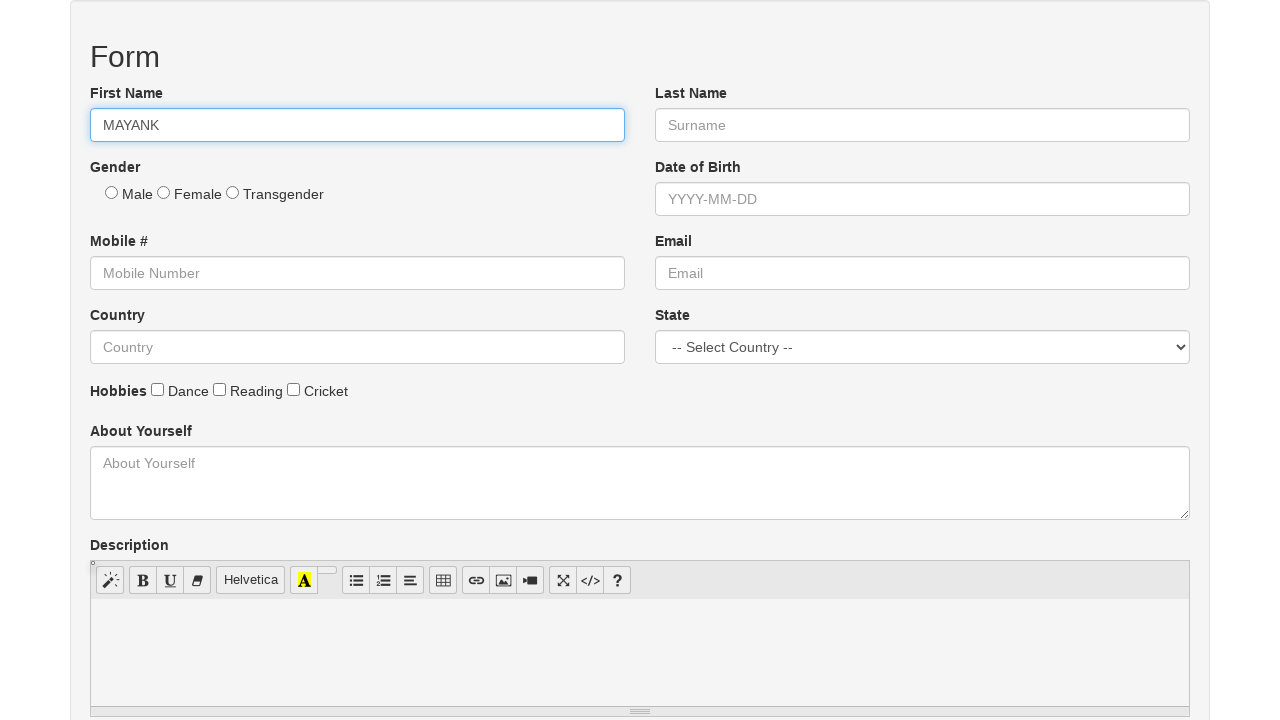

Filled last name field with 'CHOUHAN' on #lname
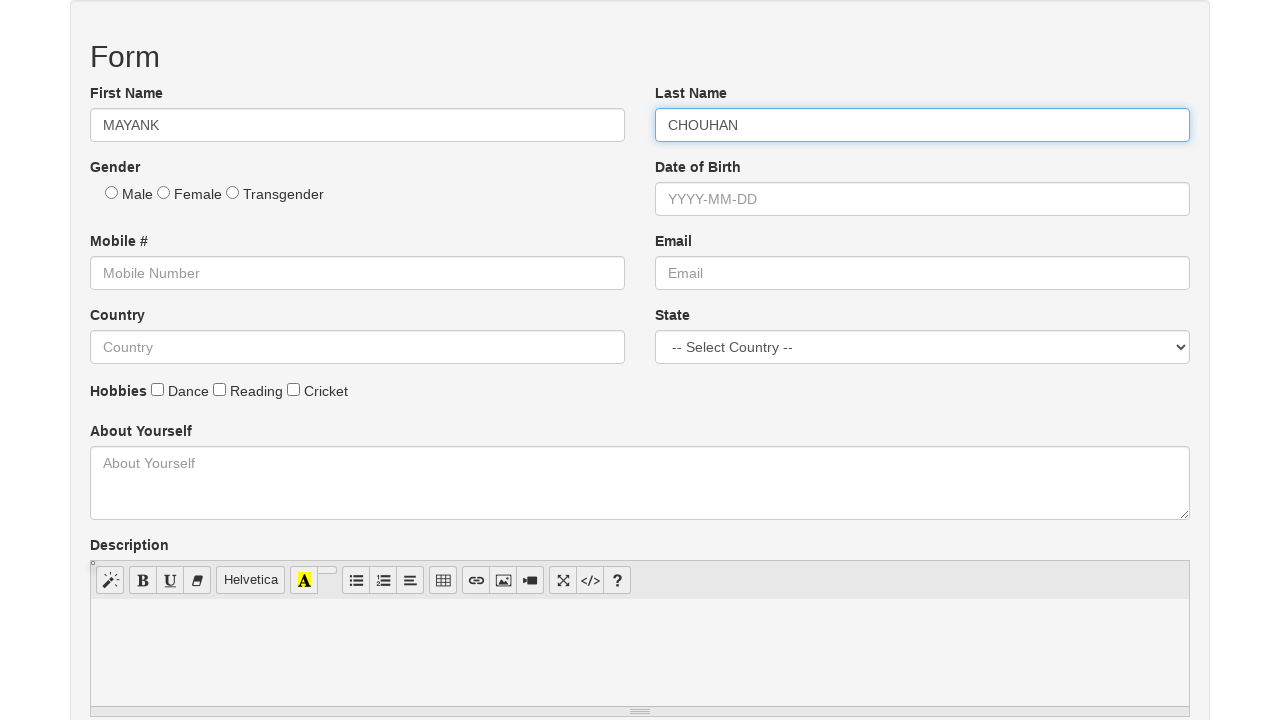

Selected Male radio button for gender at (112, 192) on input[type='radio'][value='Male'], #male
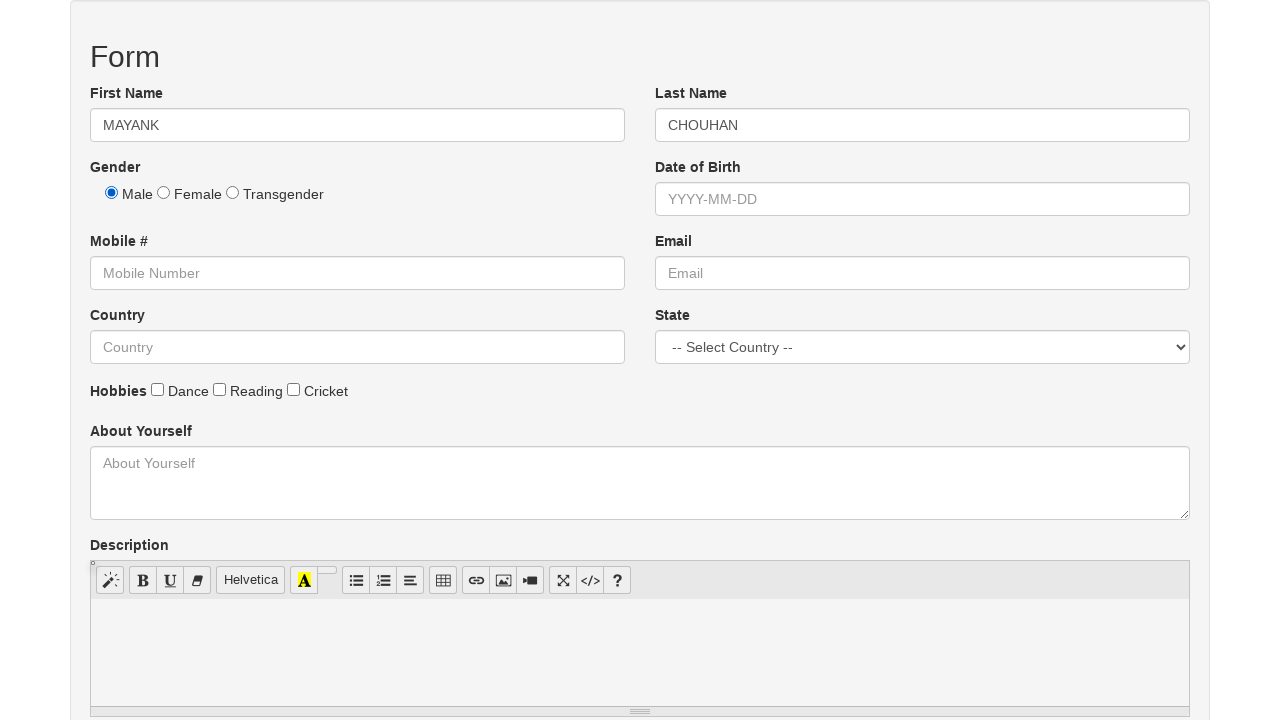

Filled email field with 'kmmayank08@gmail.com' on #email
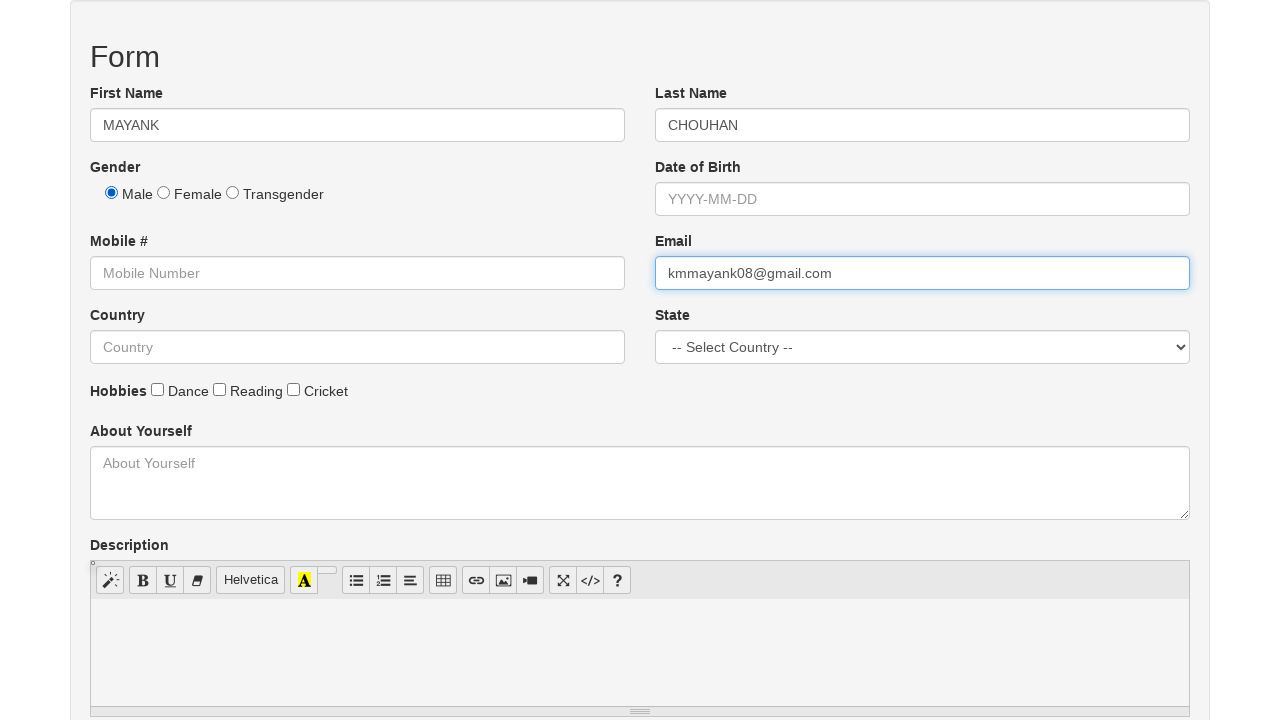

Selected Cricket checkbox in hobbies iframe at (394, 360) on iframe >> nth=0 >> internal:control=enter-frame >> input[type='checkbox'][value=
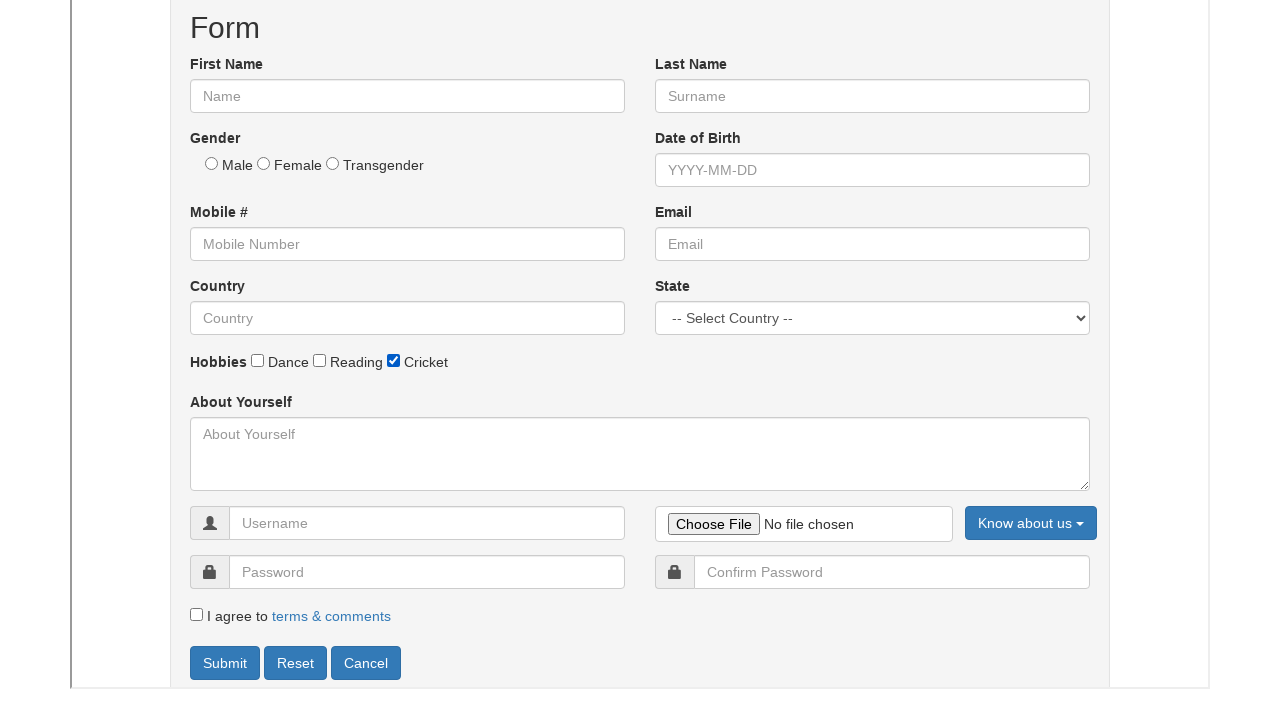

Filled 'About Yourself' textarea in shadow DOM with developer bio
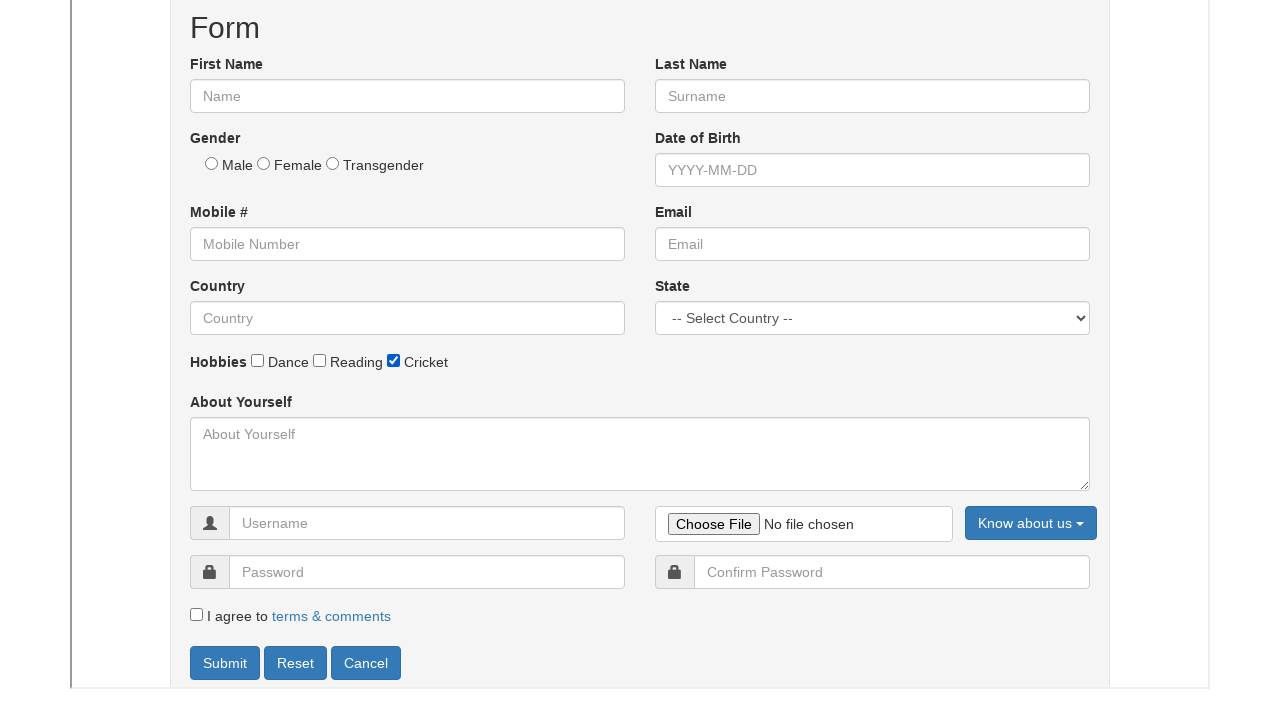

Waited 500ms for all form inputs to be registered
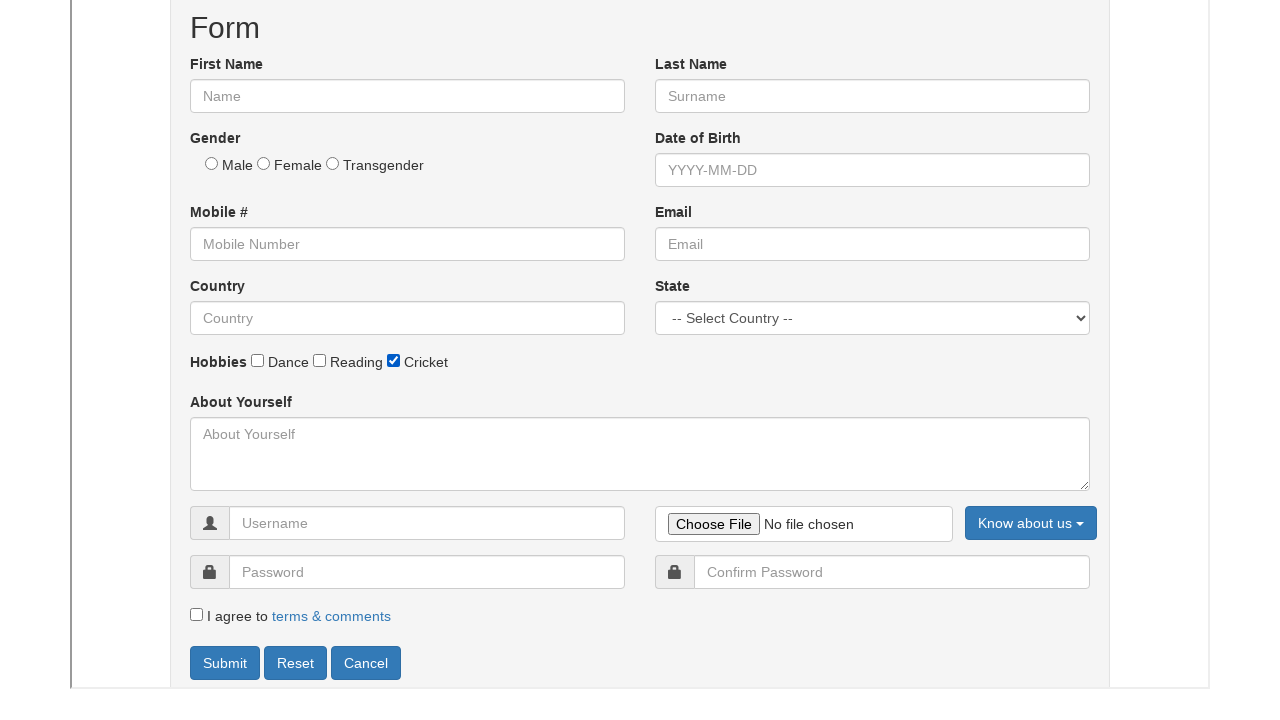

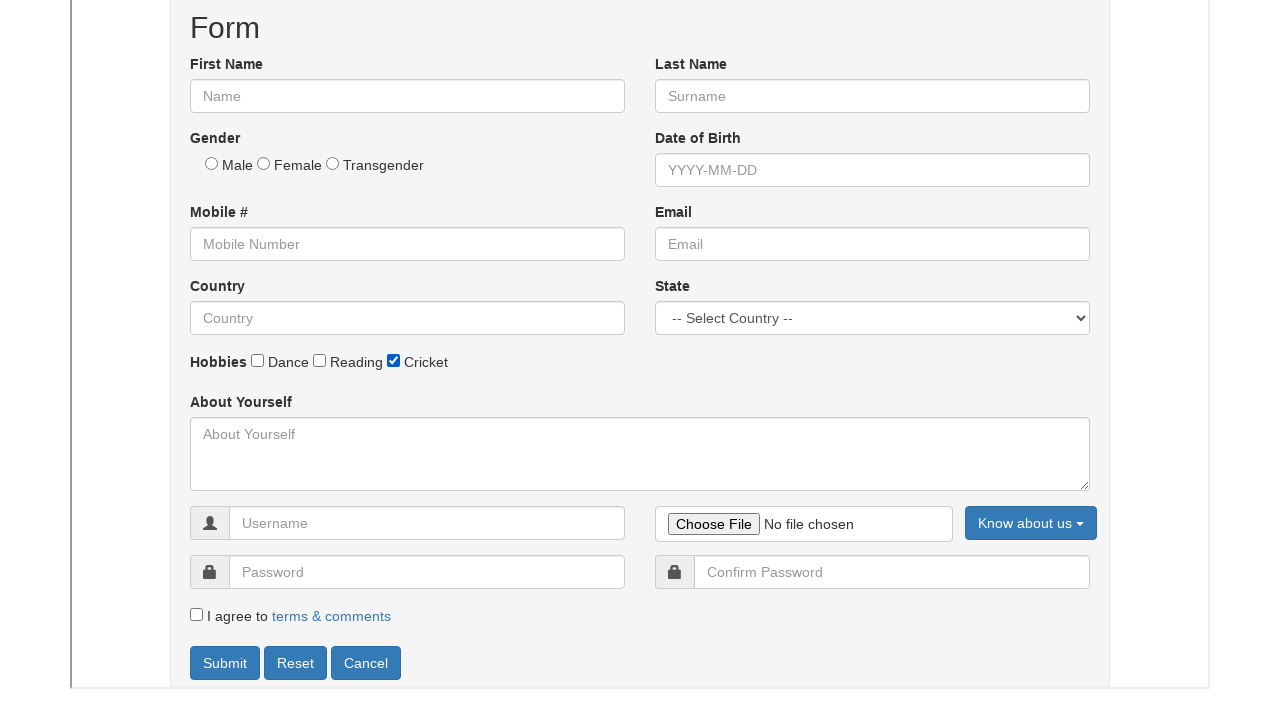